Tests a dynamic loading page where content is rendered after clicking a Start button. Clicks the button, waits for the loading bar to complete, and verifies the "Hello World" finish text appears.

Starting URL: http://the-internet.herokuapp.com/dynamic_loading/2

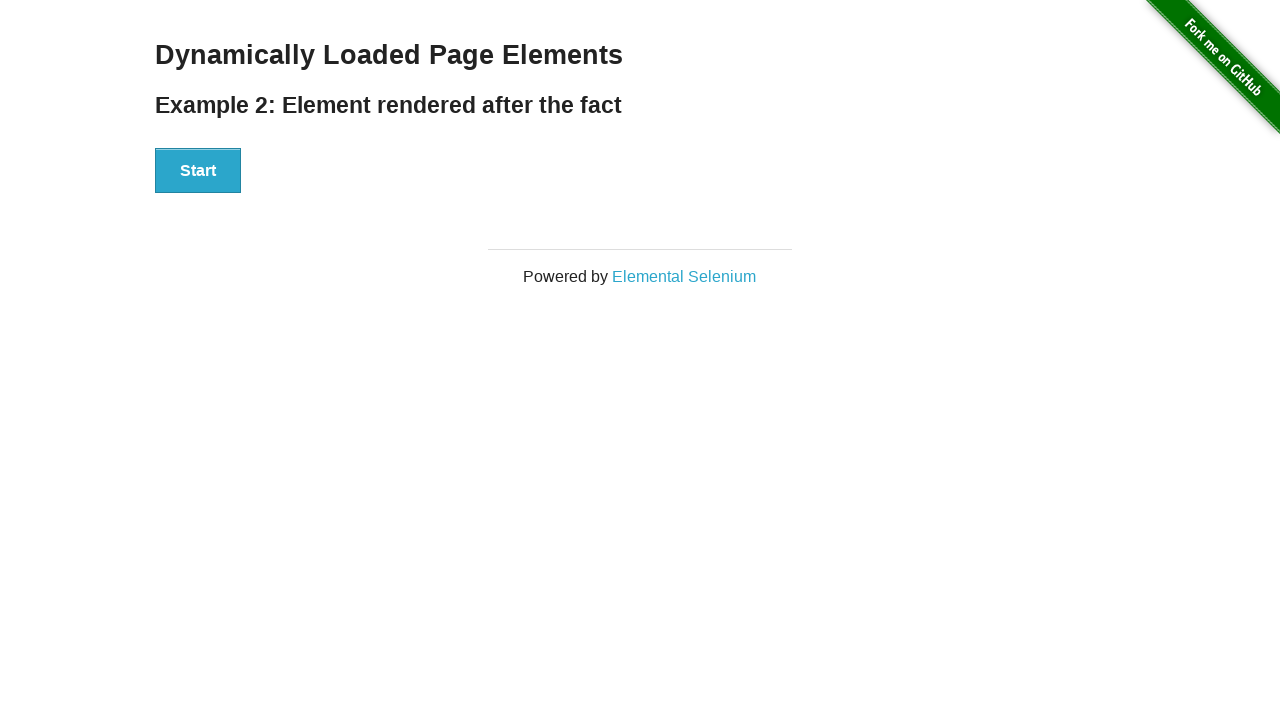

Navigated to dynamic loading example 2 page
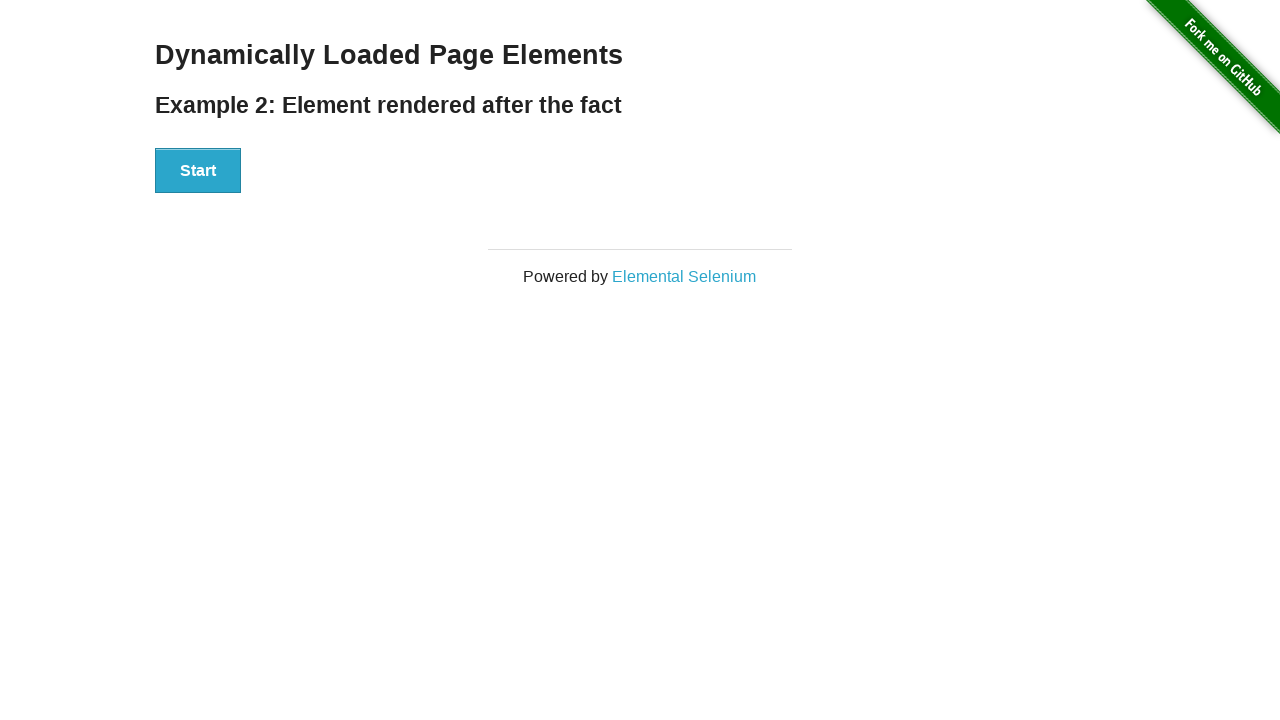

Clicked the Start button to initiate dynamic loading at (198, 171) on #start button
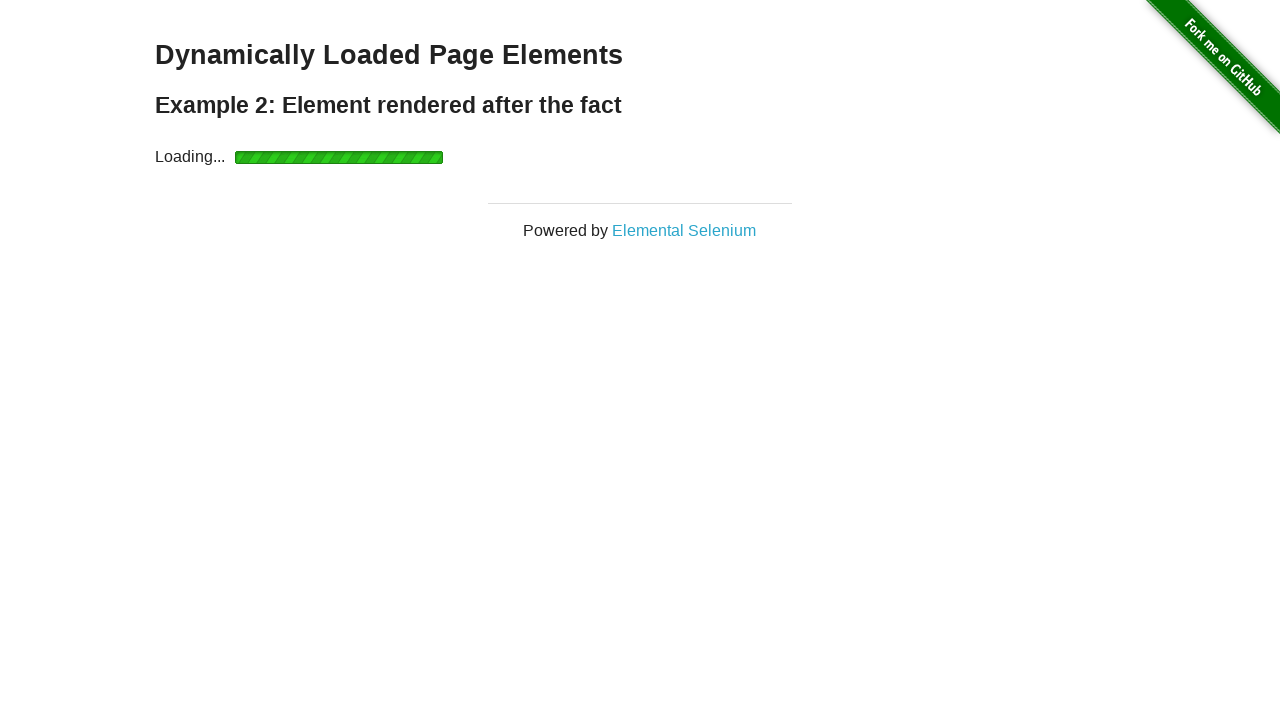

Loading bar completed and finish element became visible
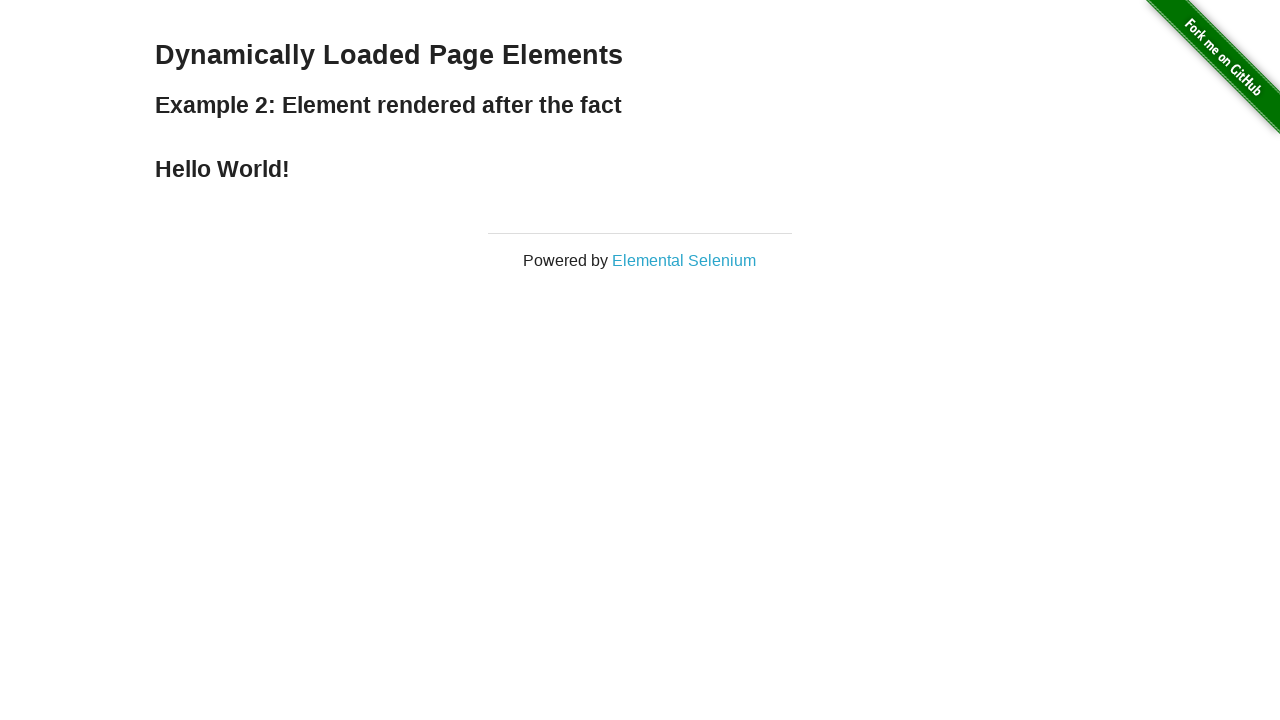

Verified that 'Hello World' finish text is displayed
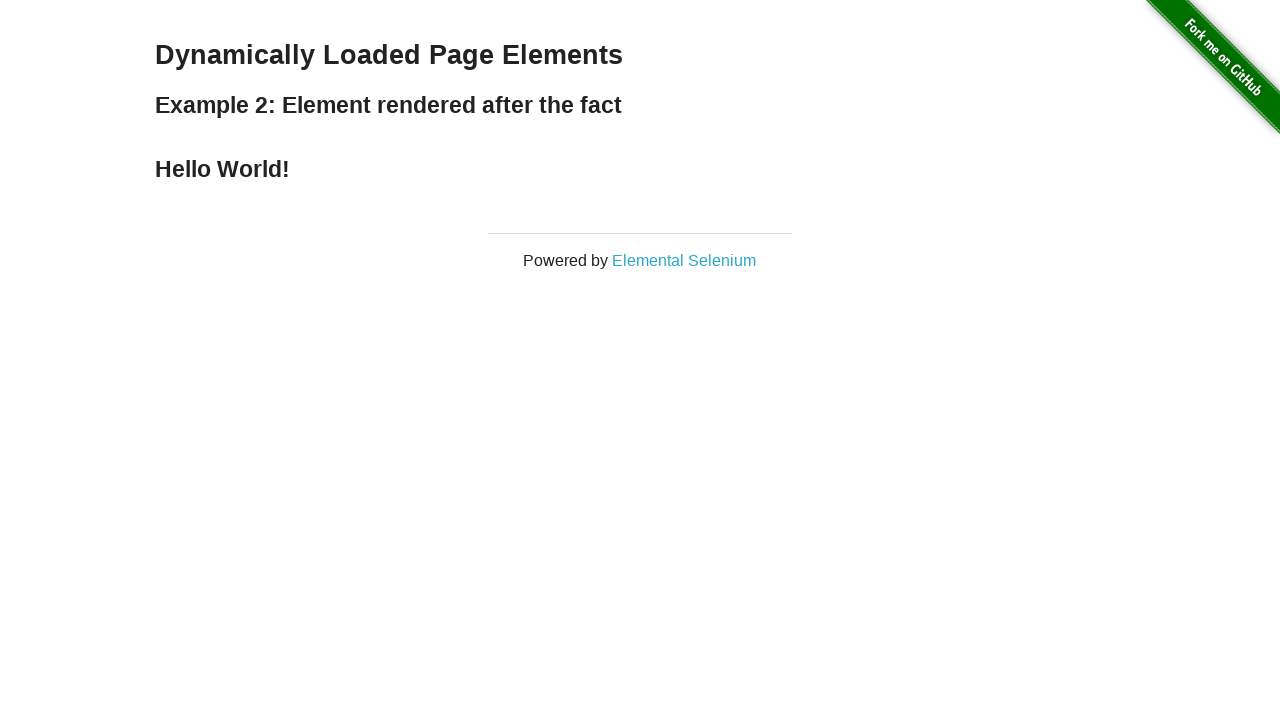

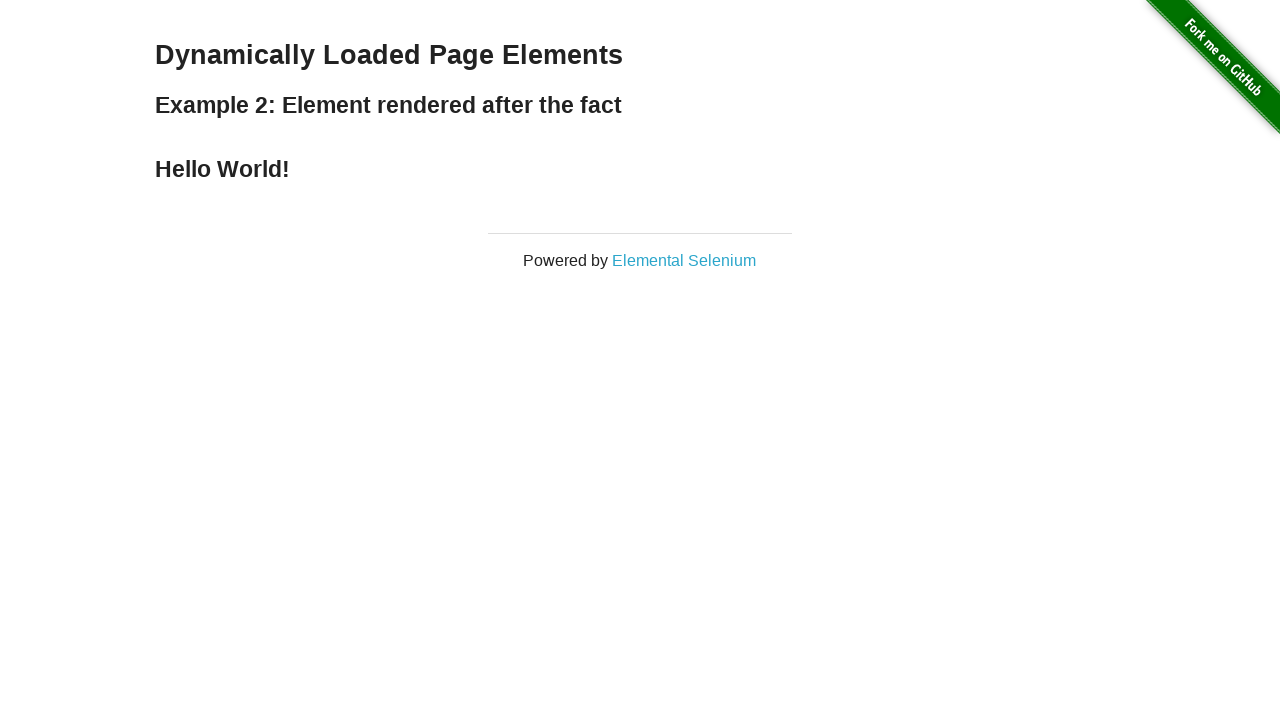